Tests a custom dropdown by clicking on it and selecting India from the options list

Starting URL: https://www.dummyticket.com/dummy-ticket-for-visa-application/

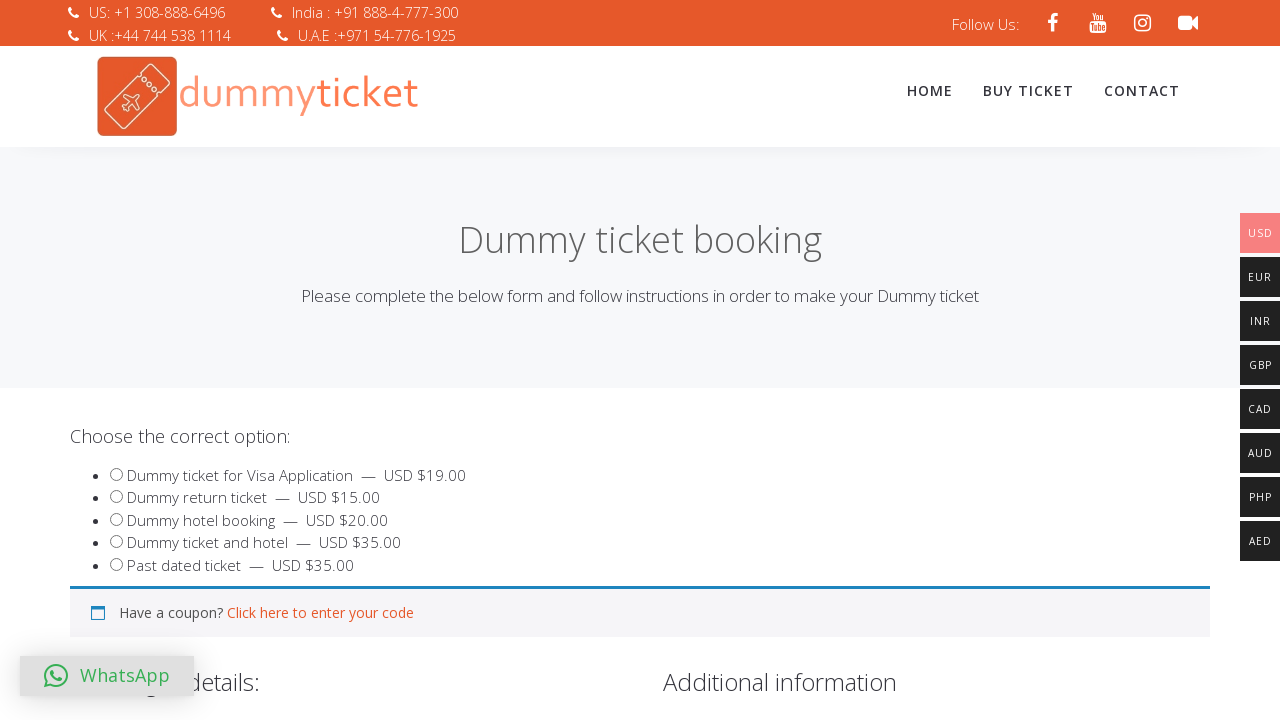

Clicked on the country dropdown to open it at (344, 360) on #select2-billing_country-container
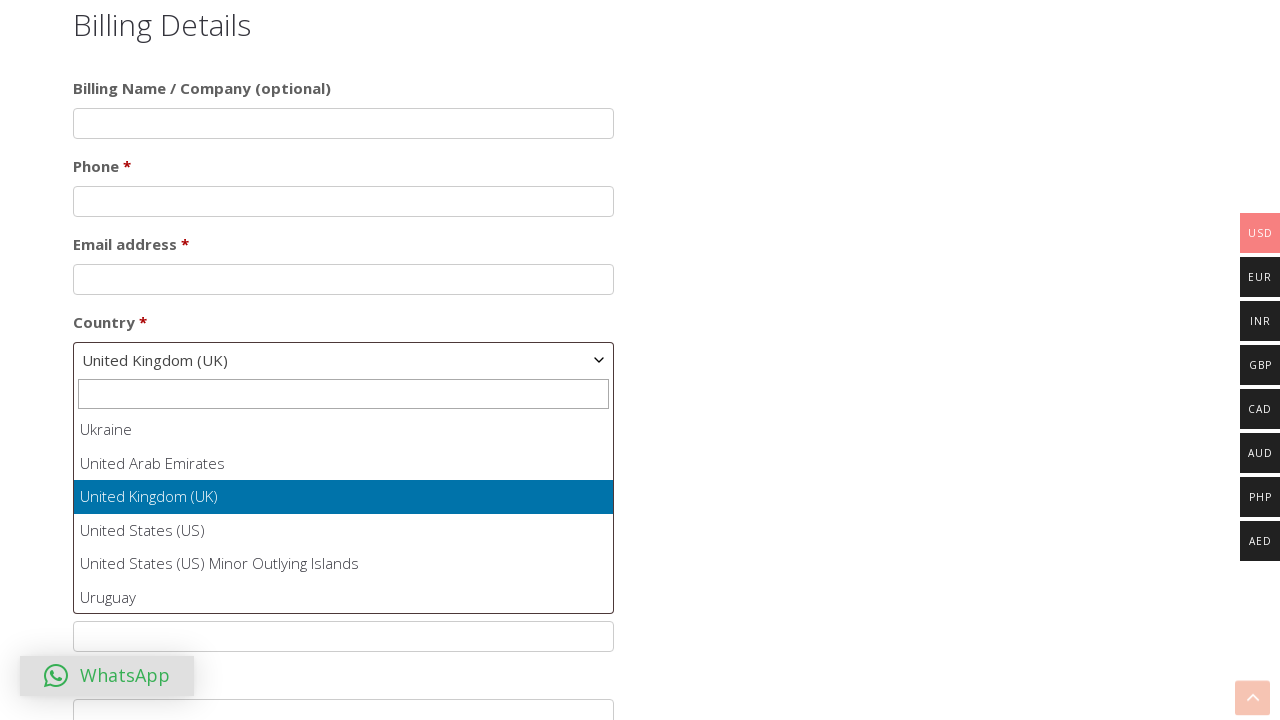

Located all country options in the dropdown
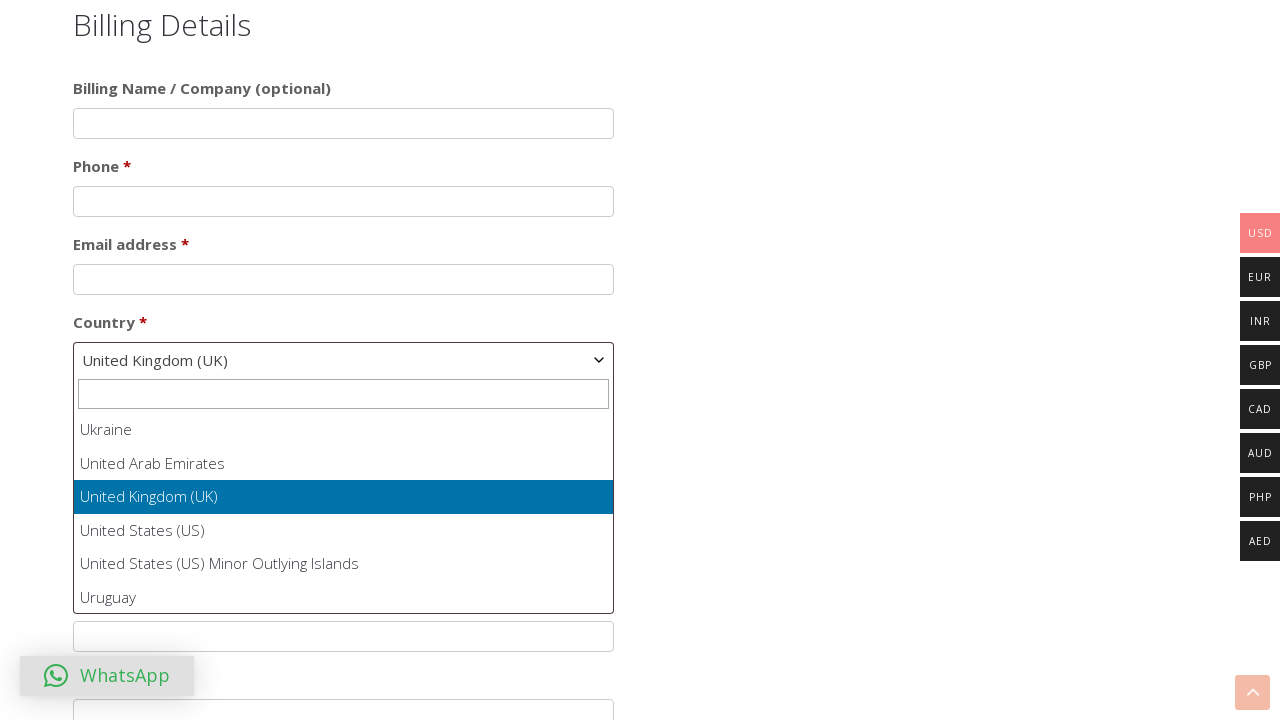

Selected 'India' from the dropdown options at (344, 512) on xpath=//ul[@class='select2-results__options']/li >> nth=102
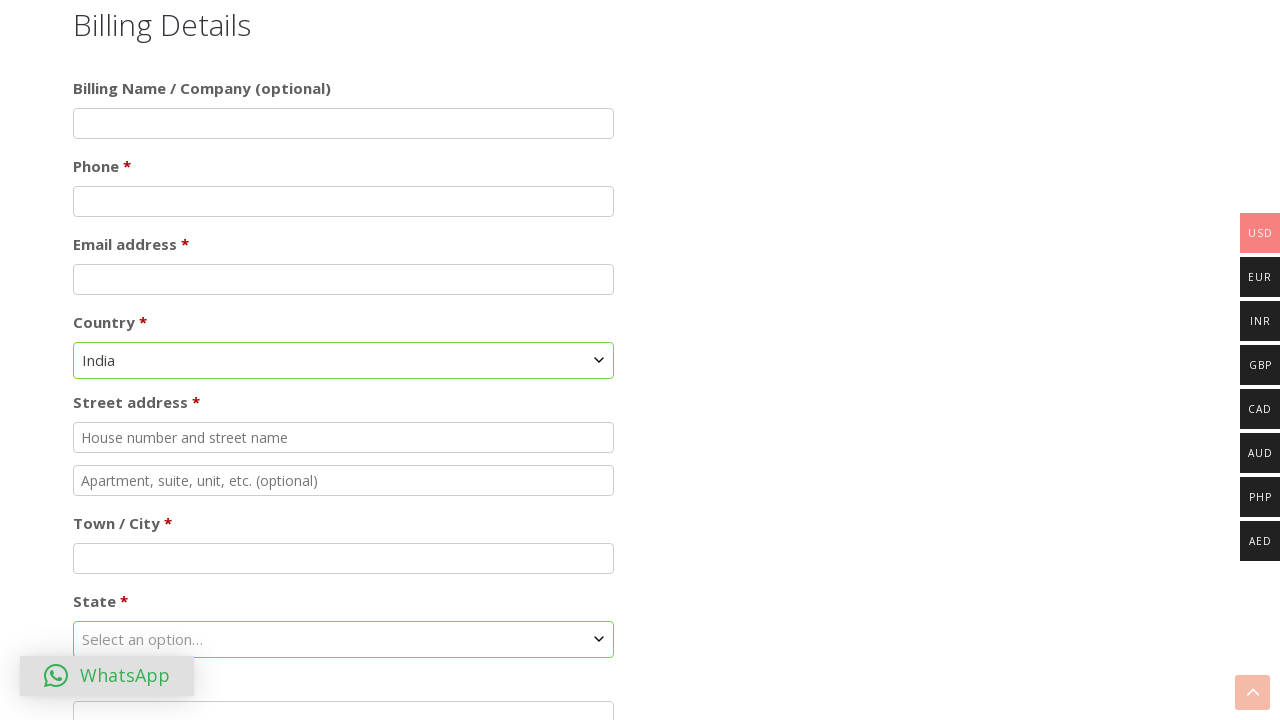

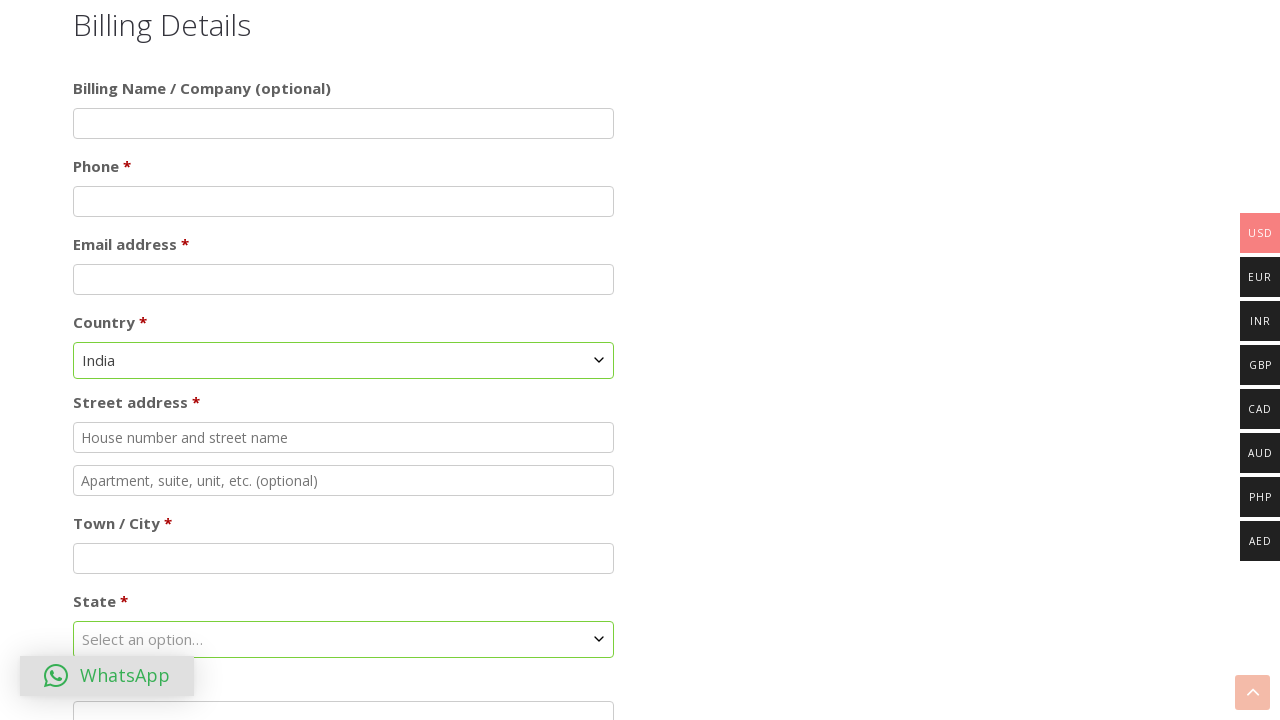